Tests window handling by clicking a link that opens a new window, switching to the new window to read text, closing it, and switching back to the original window to verify content

Starting URL: https://the-internet.herokuapp.com/windows

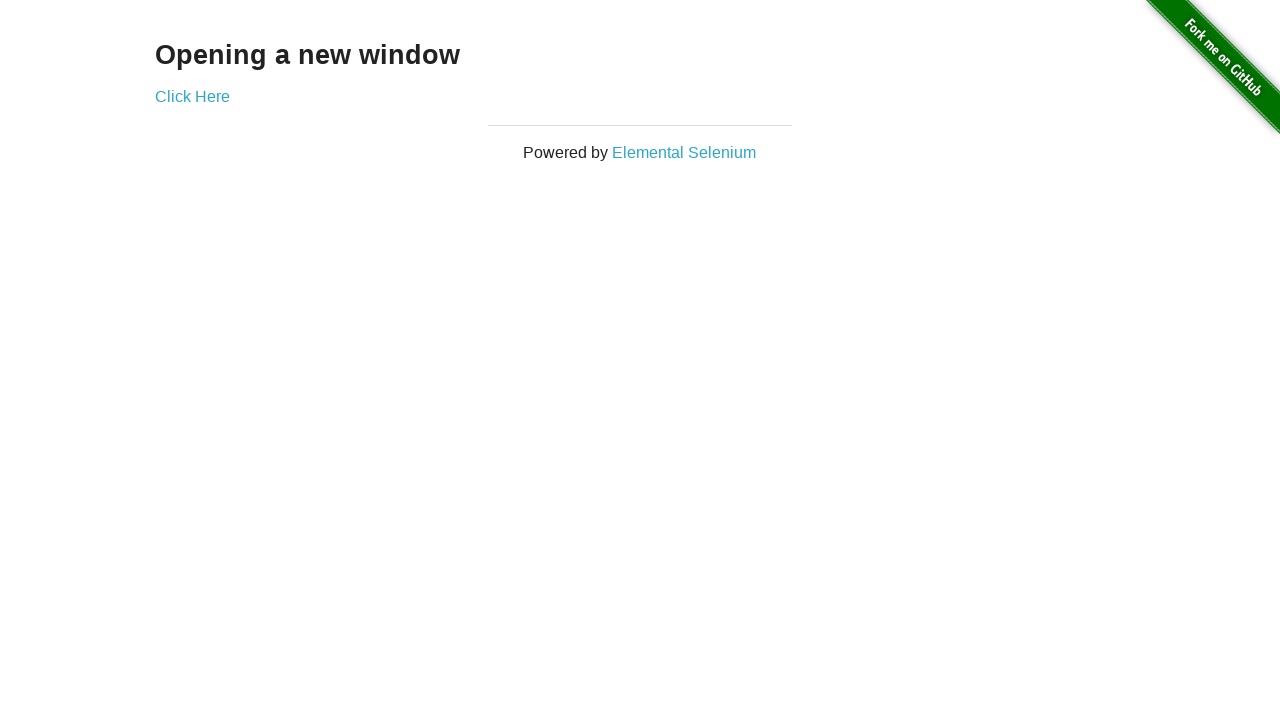

Clicked link to open new window at (192, 96) on xpath=//div[@class='example']/a
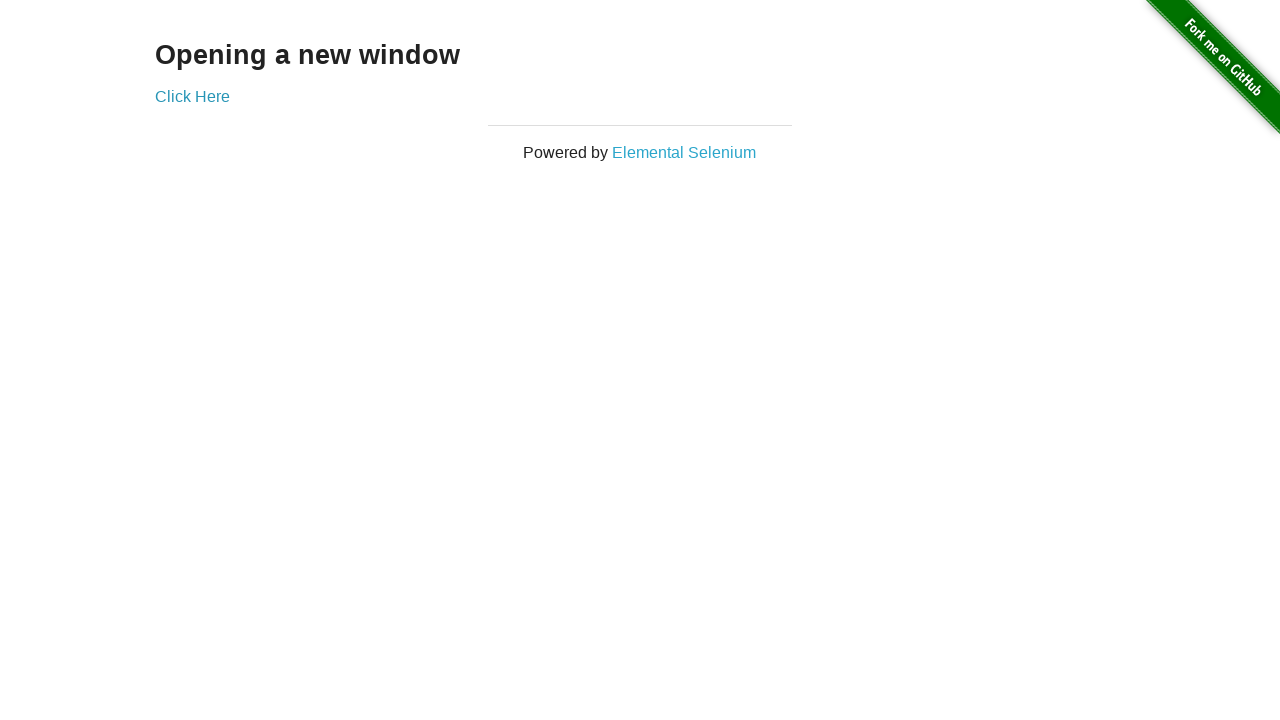

New window opened and captured at (192, 96) on xpath=//div[@class='example']/a
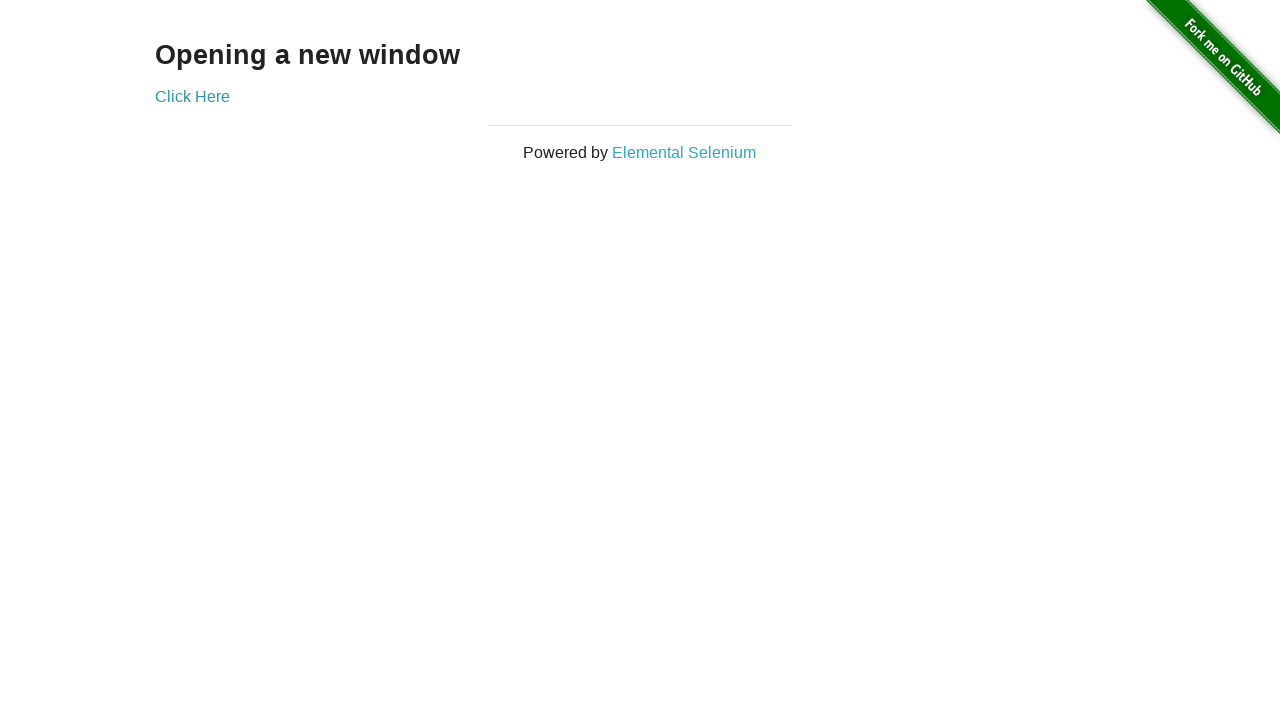

New window page loaded completely
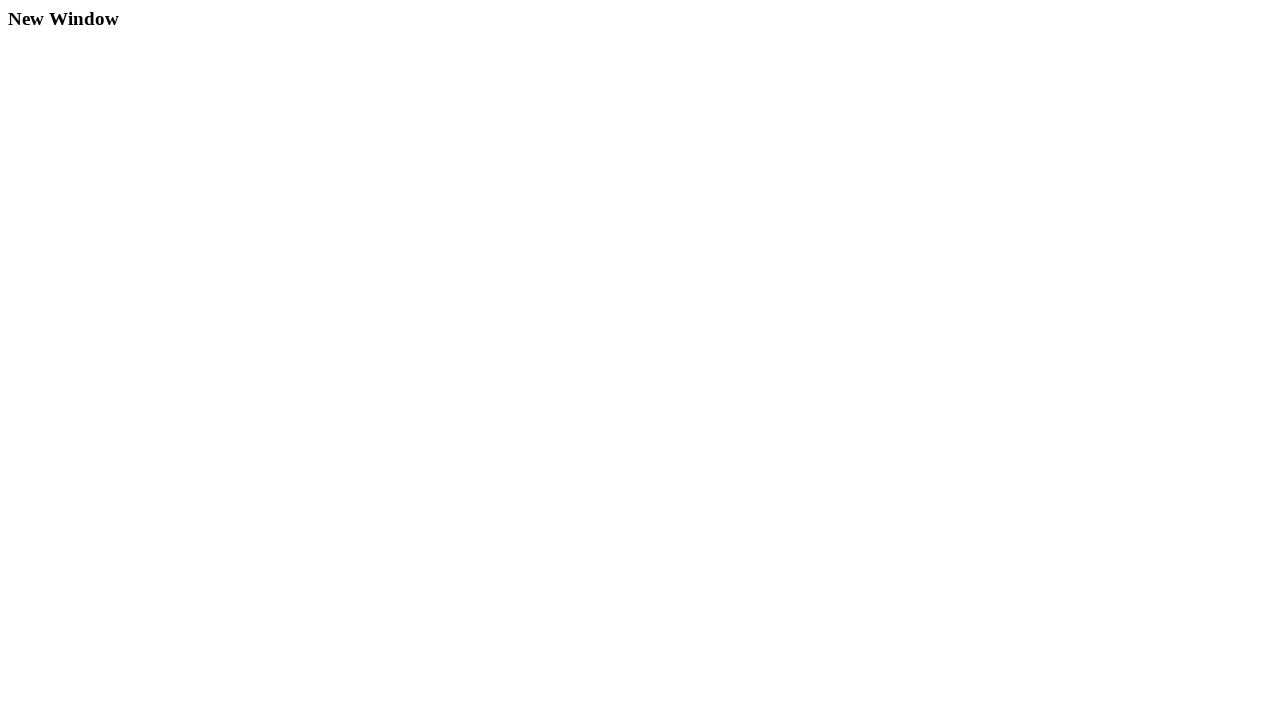

Found h3 element in new window
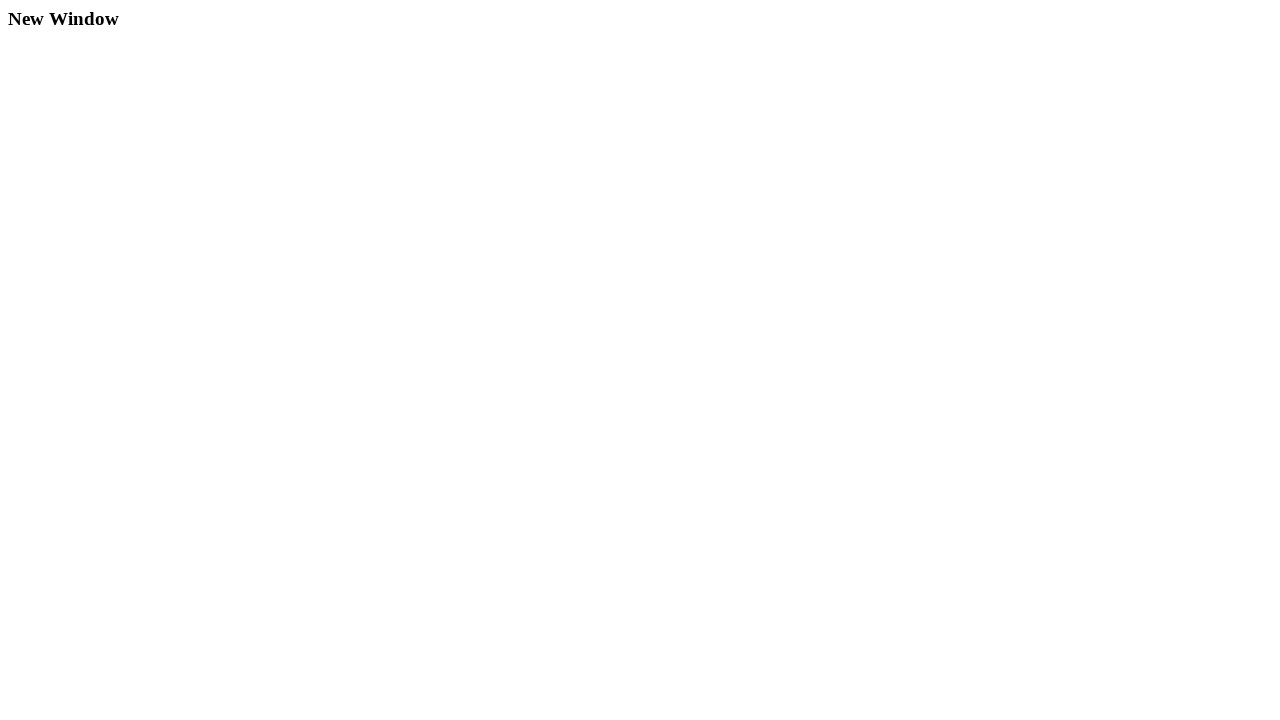

Read text from new window: 'New Window'
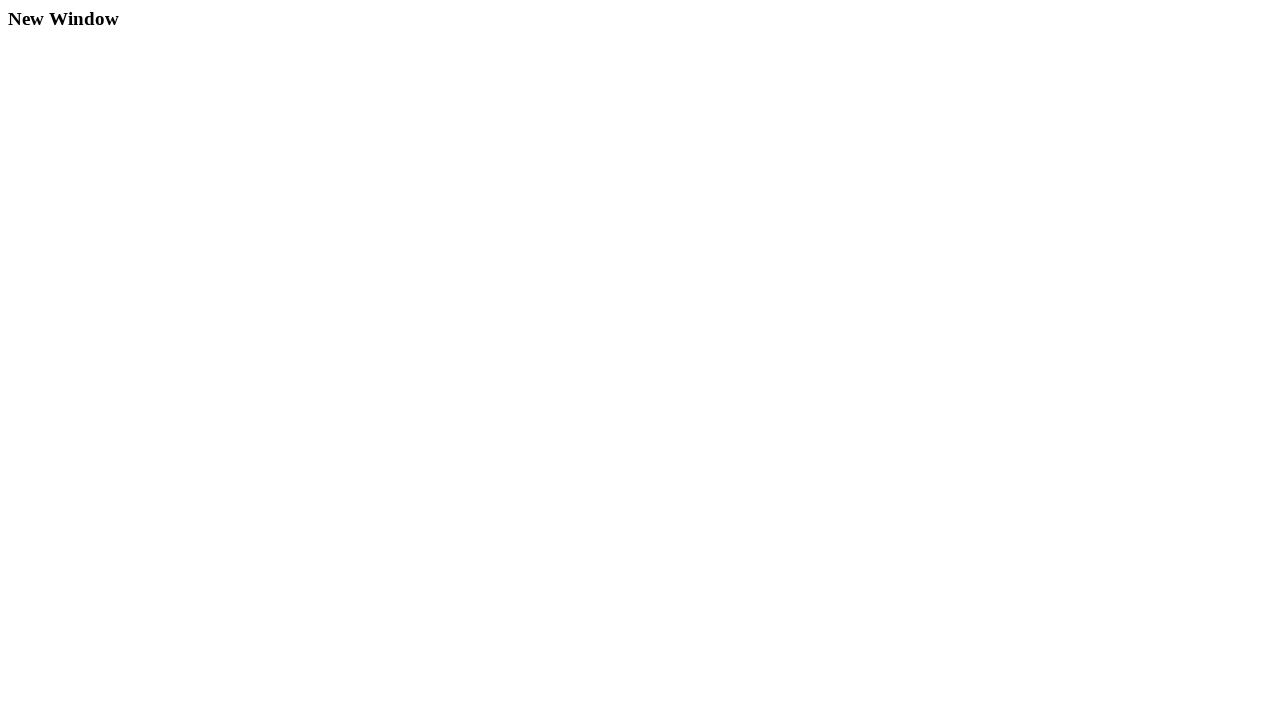

Closed new window
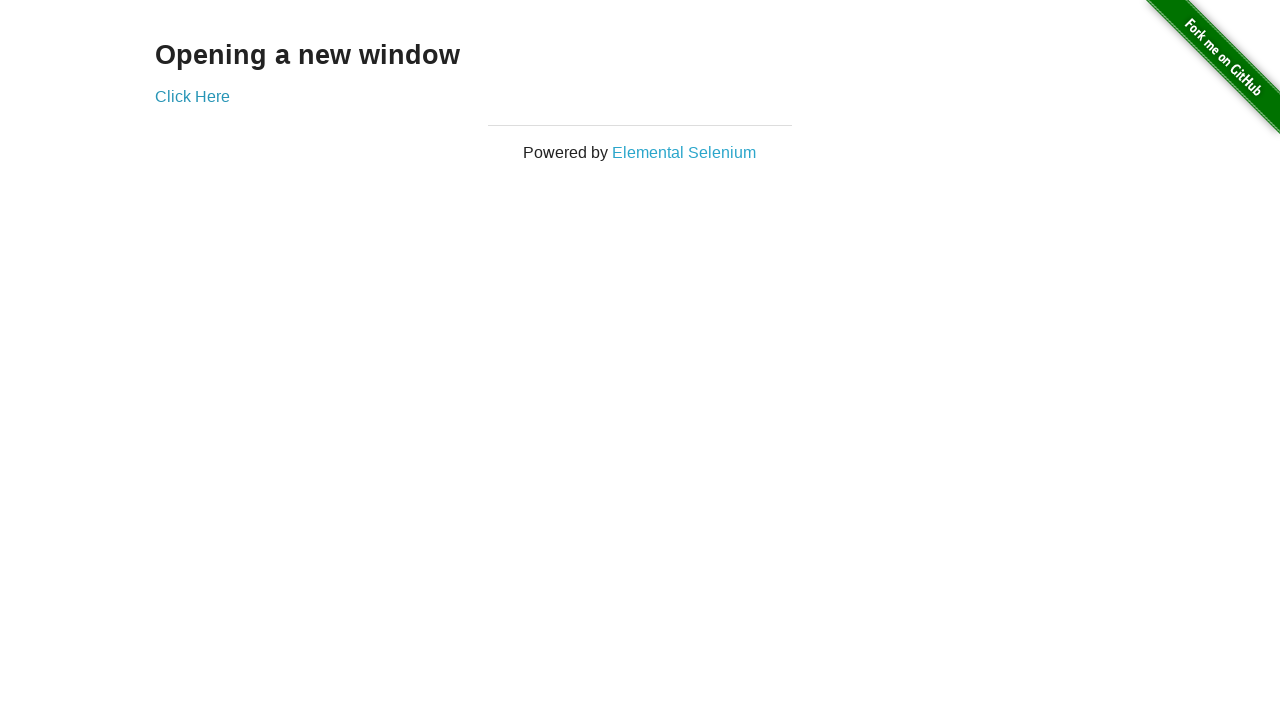

Found h3 element in original window
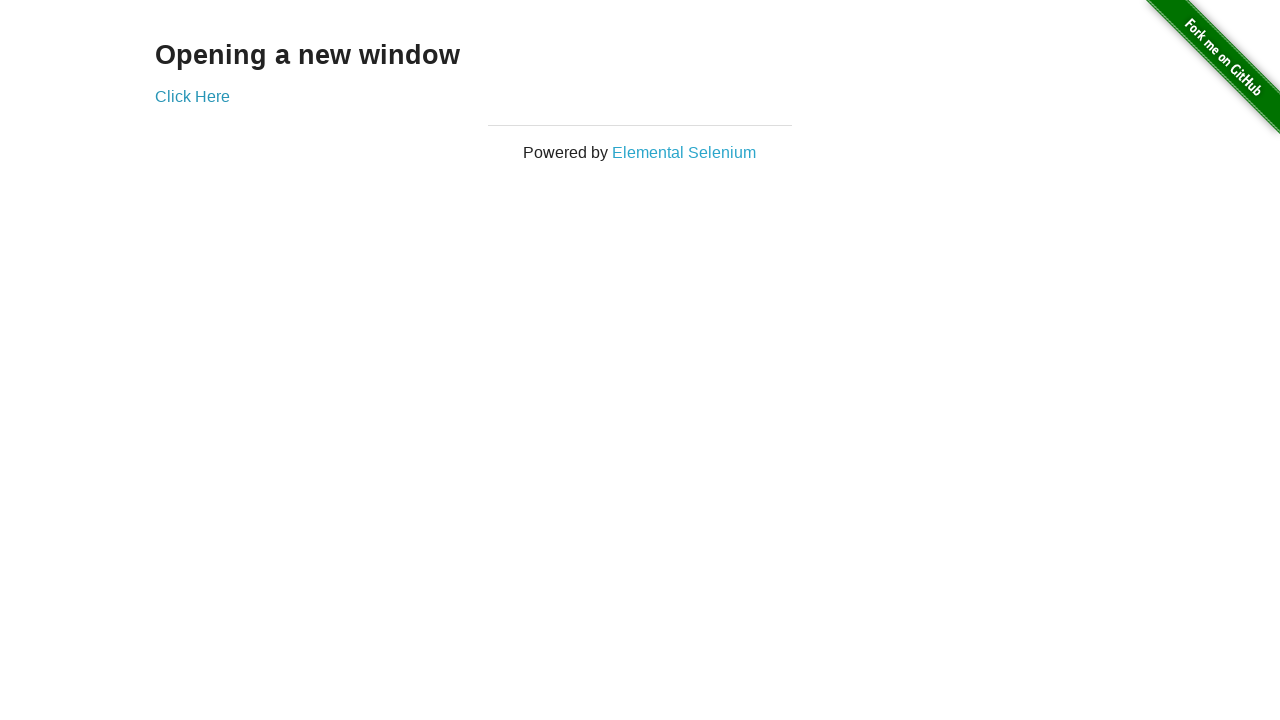

Read text from original window: 'Opening a new window'
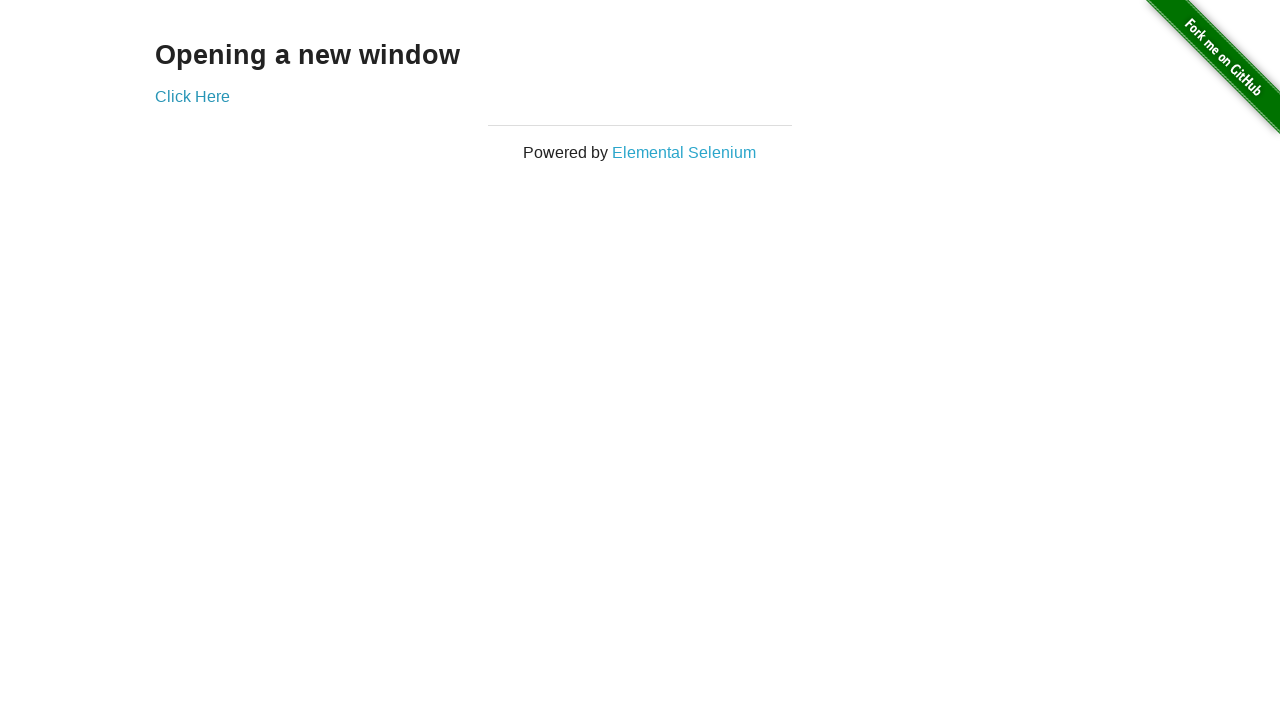

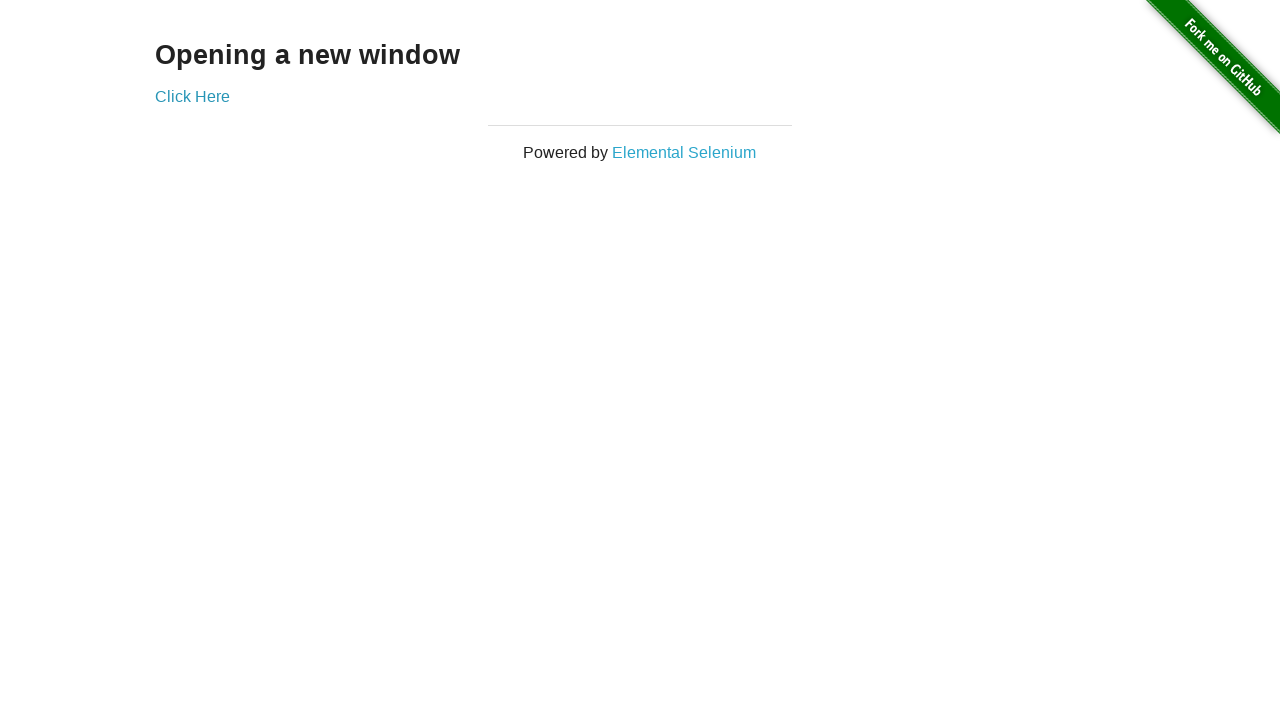